Tests adding a todo item to the sample todo application (this was originally a failing test case for reporting purposes).

Starting URL: https://lambdatest.github.io/sample-todo-app/

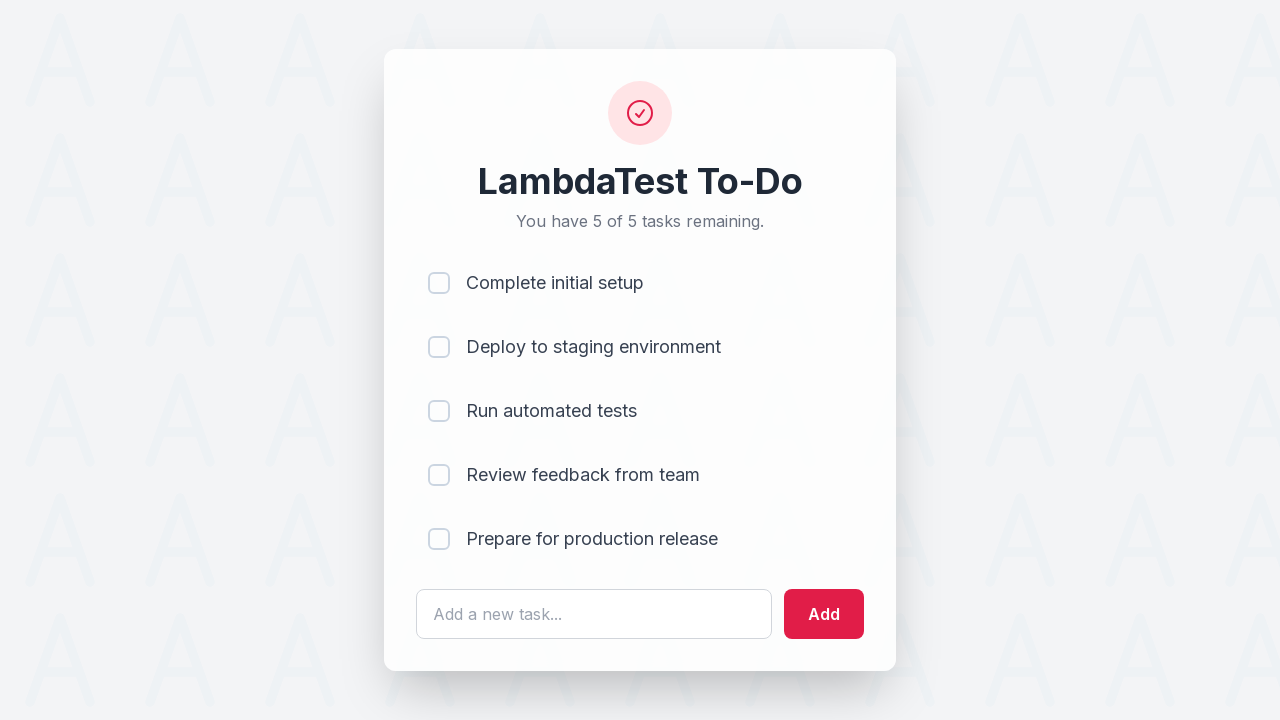

Filled todo input field with 'drink lots of coffee' on #sampletodotext
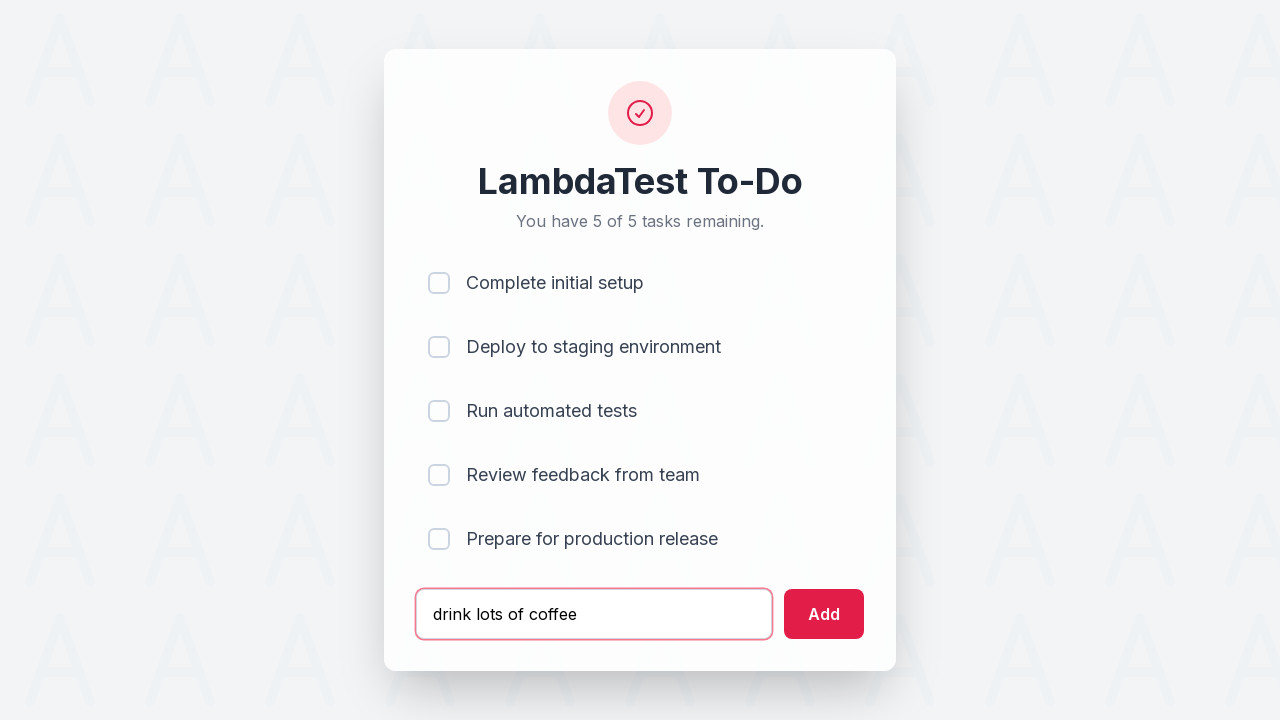

Pressed Enter to submit the new todo item on #sampletodotext
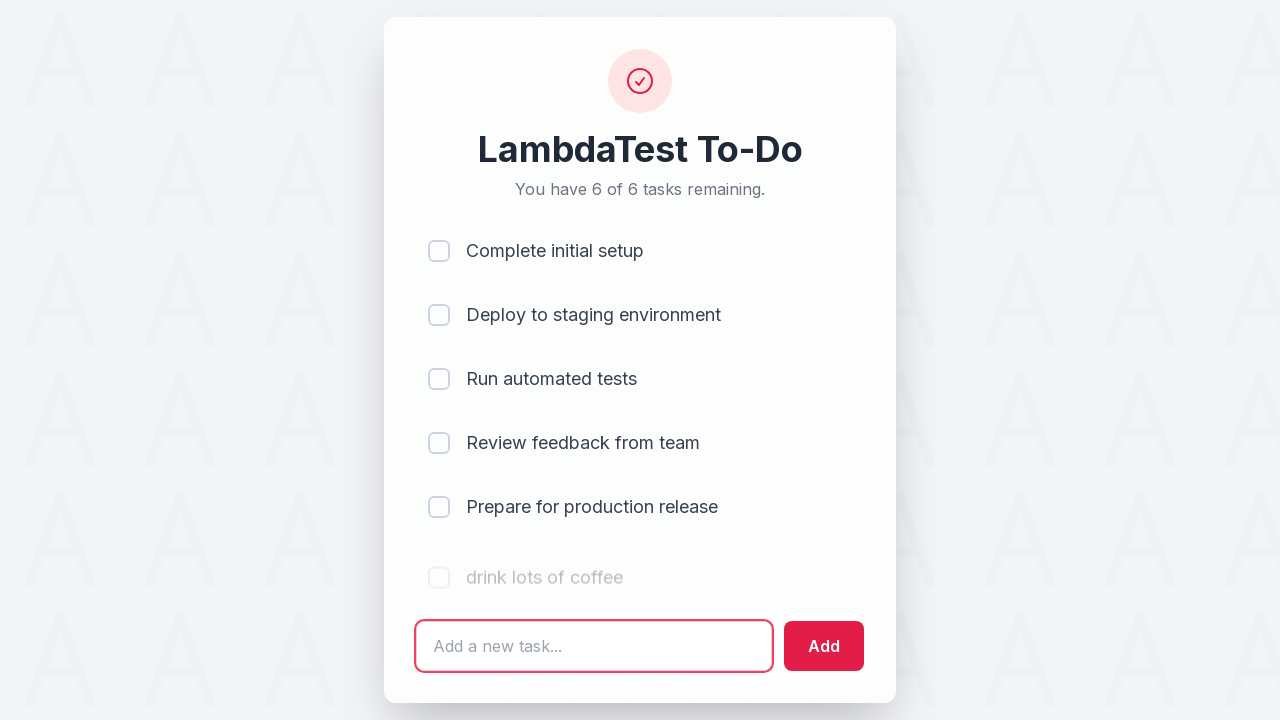

New todo item appeared in the list
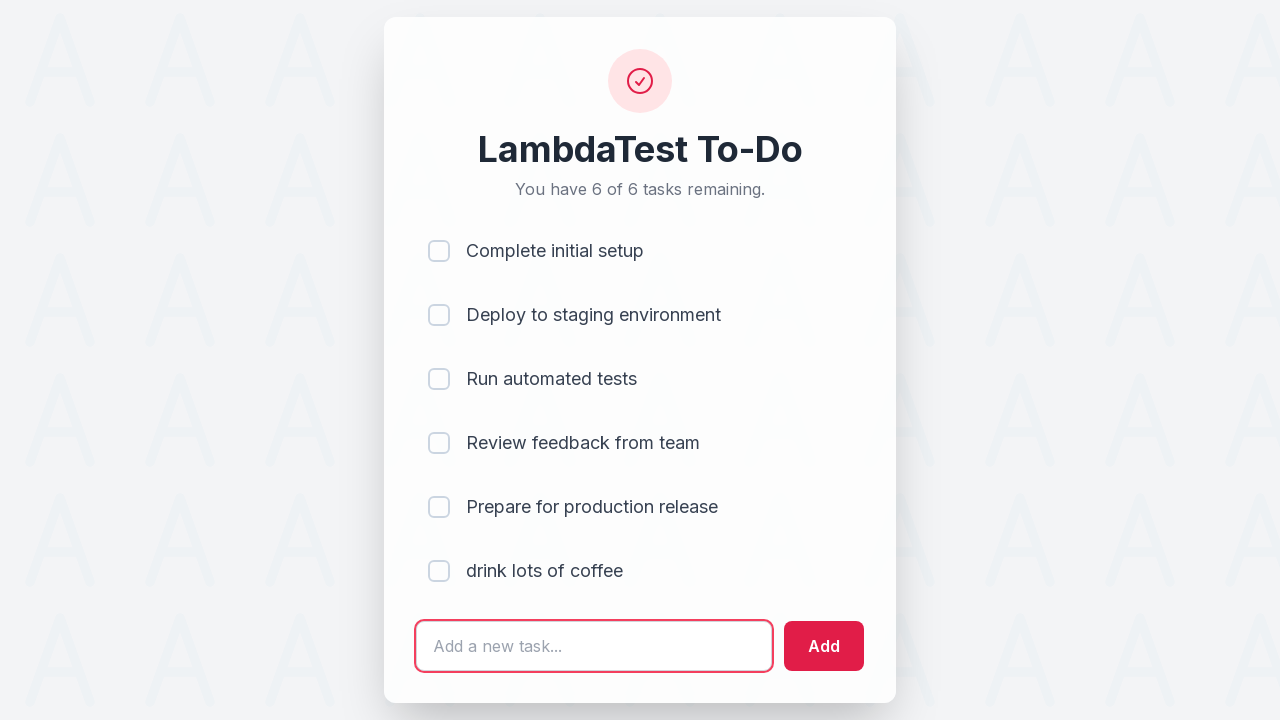

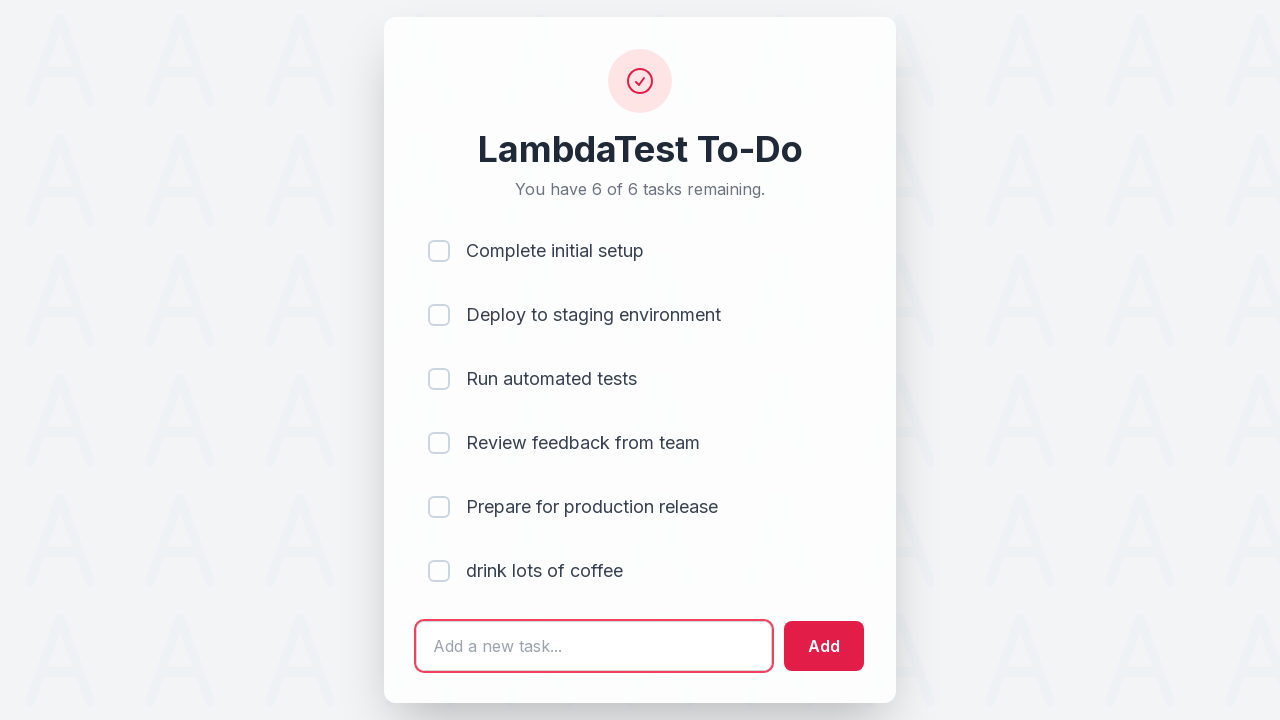